Searches for "Polo Institucional Hombre" on the UTP store website and verifies that the search results are displayed

Starting URL: https://tienda.utp.edu.co/

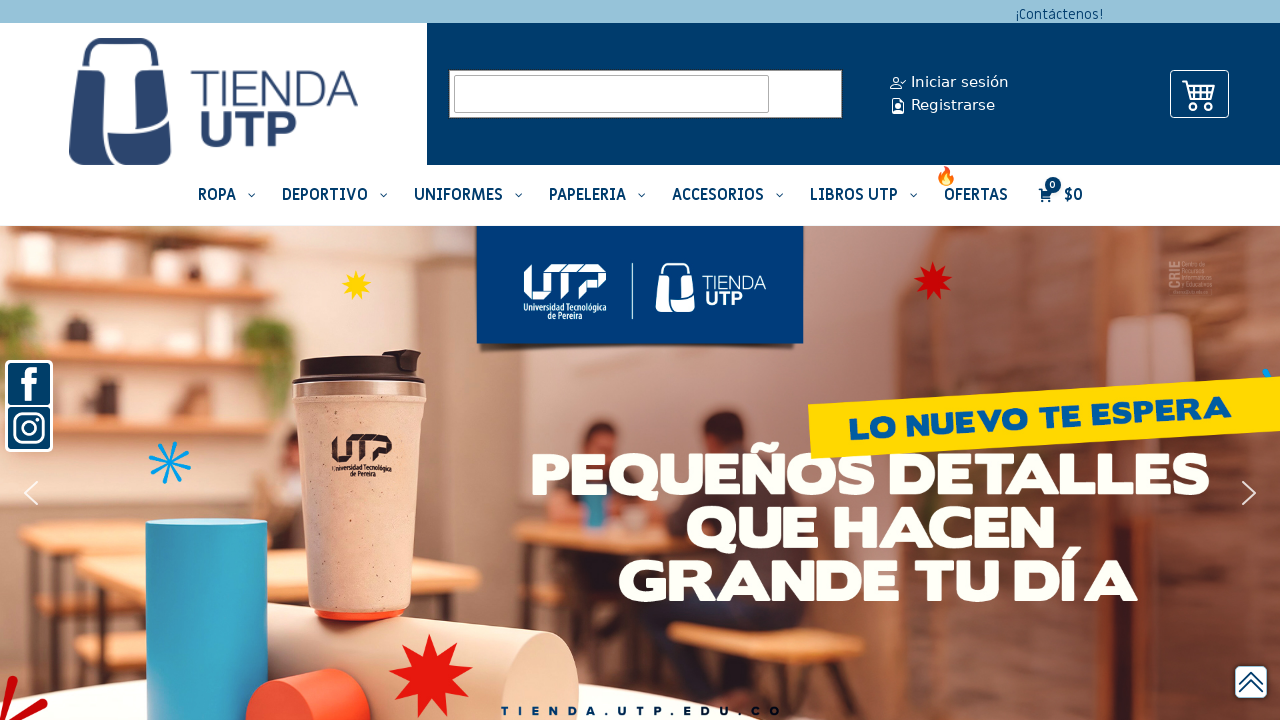

Filled search field with 'Polo Institucional Hombre' on input[type='search'], input[name='q'], input[name='search'], #search, .search-in
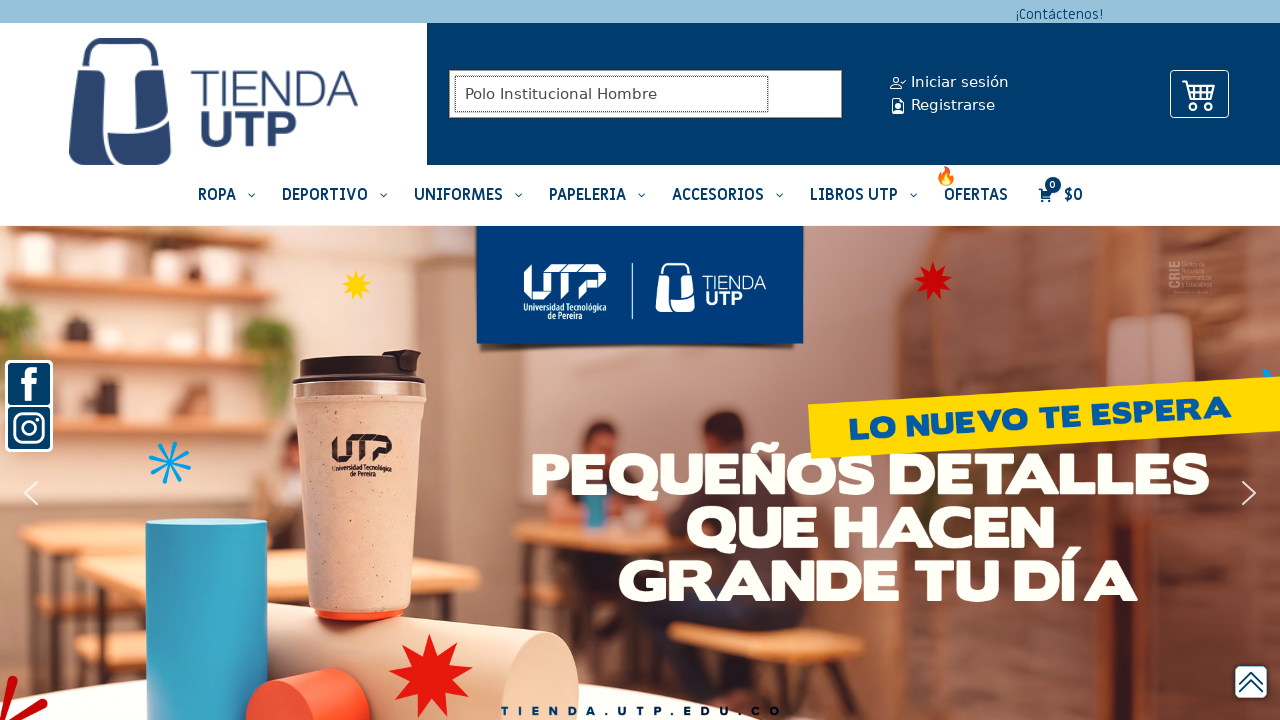

Clicked search button to submit search query at (808, 94) on button[type='submit'], .search-button, #search-btn, input[type='submit']
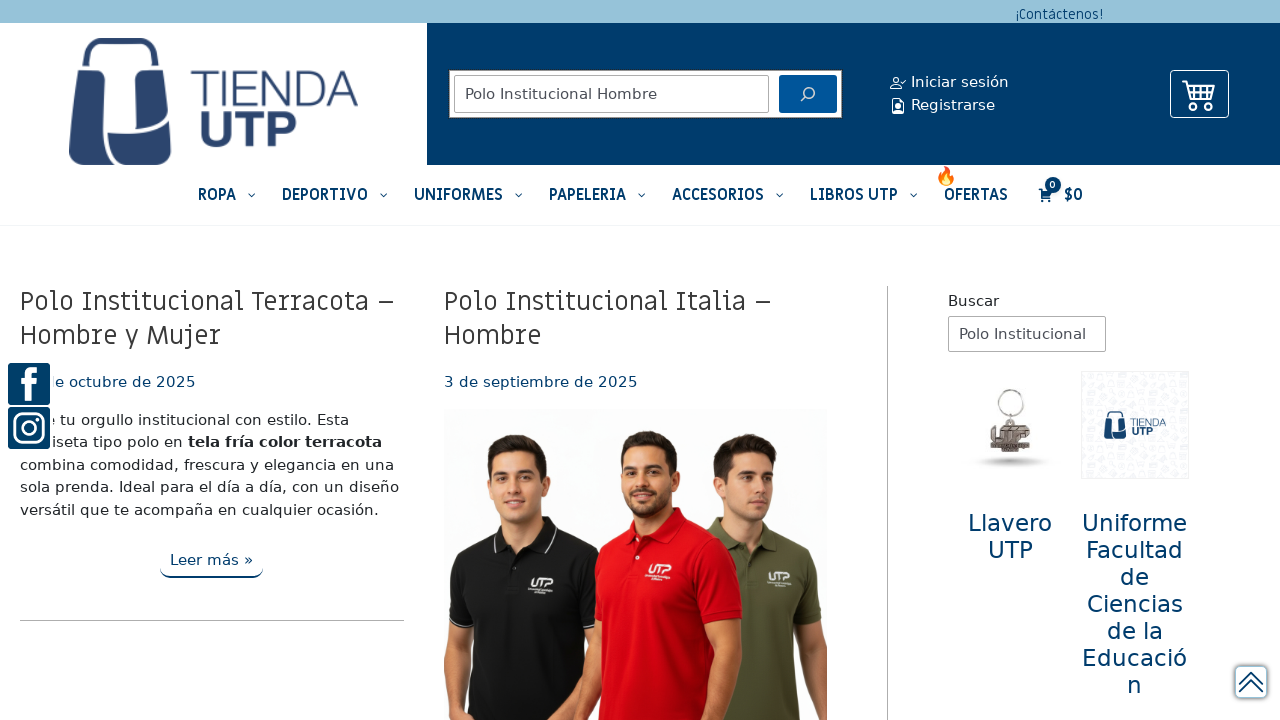

Search results loaded and verified
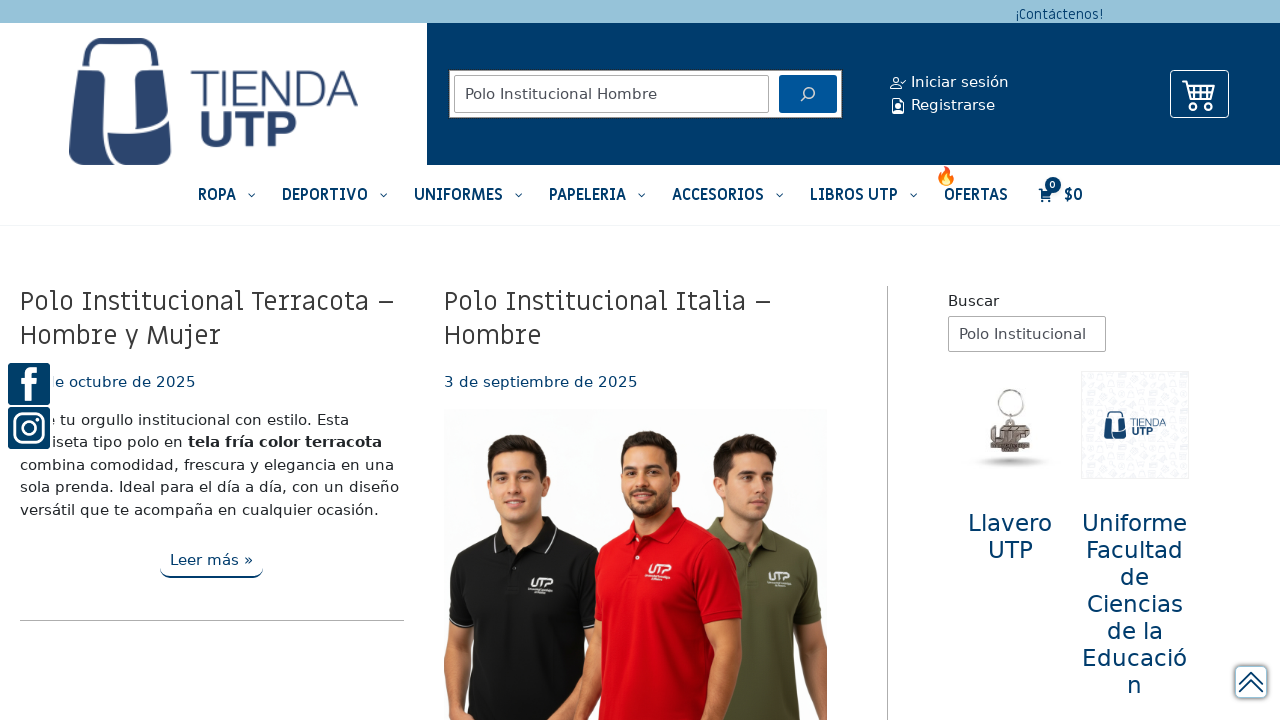

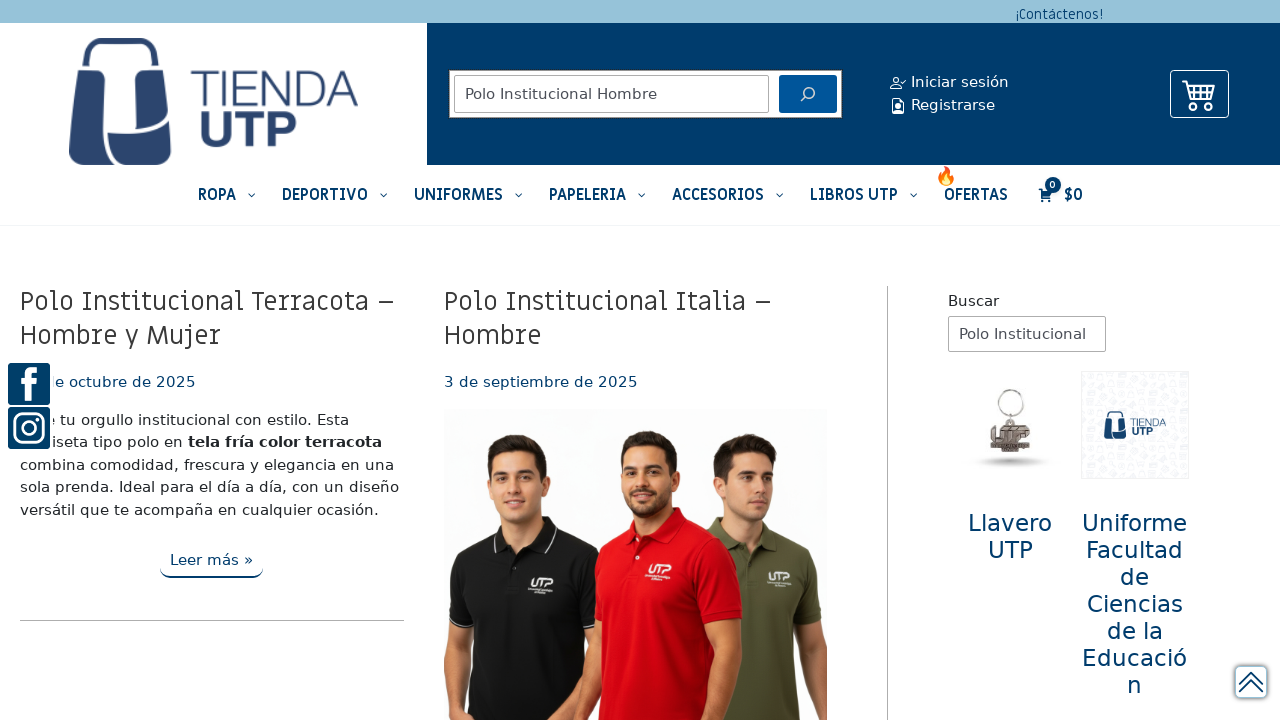